Tests various form elements on an automation practice page including an autocomplete text box, checkboxes, and radio buttons by interacting with each element sequentially.

Starting URL: https://rahulshettyacademy.com/AutomationPractice/

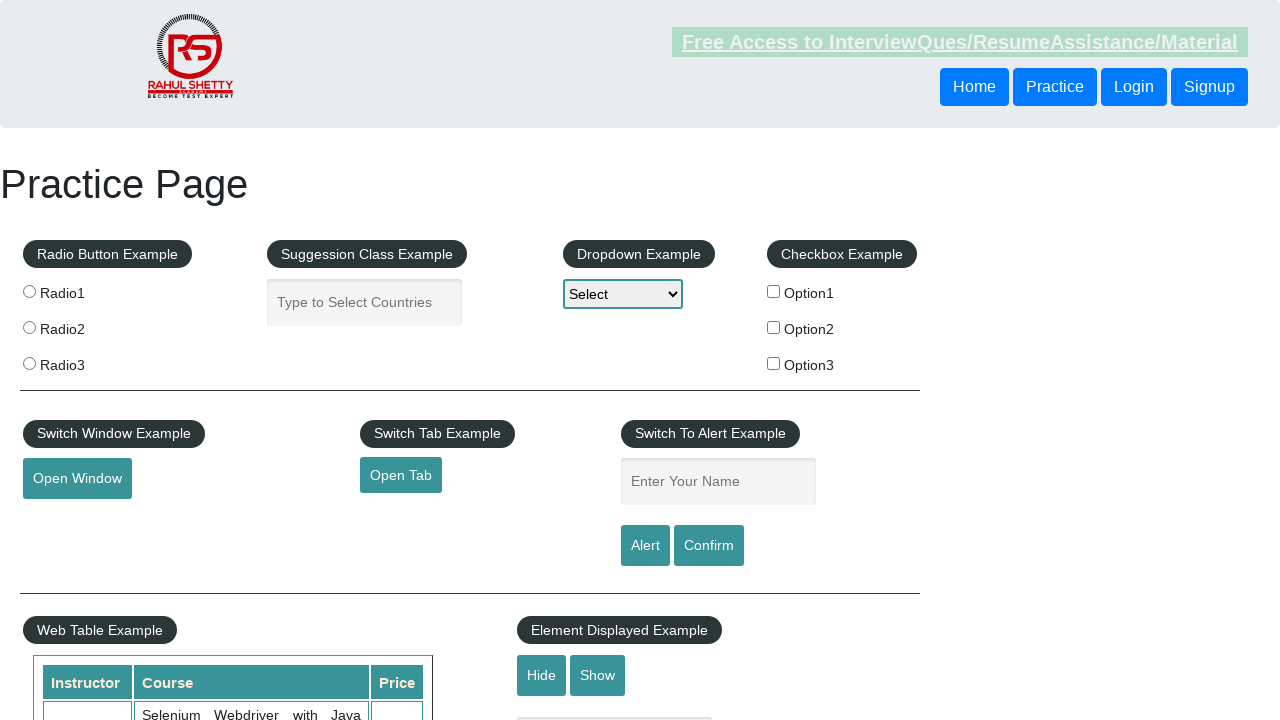

Filled autocomplete text box with 'hello' on #autocomplete
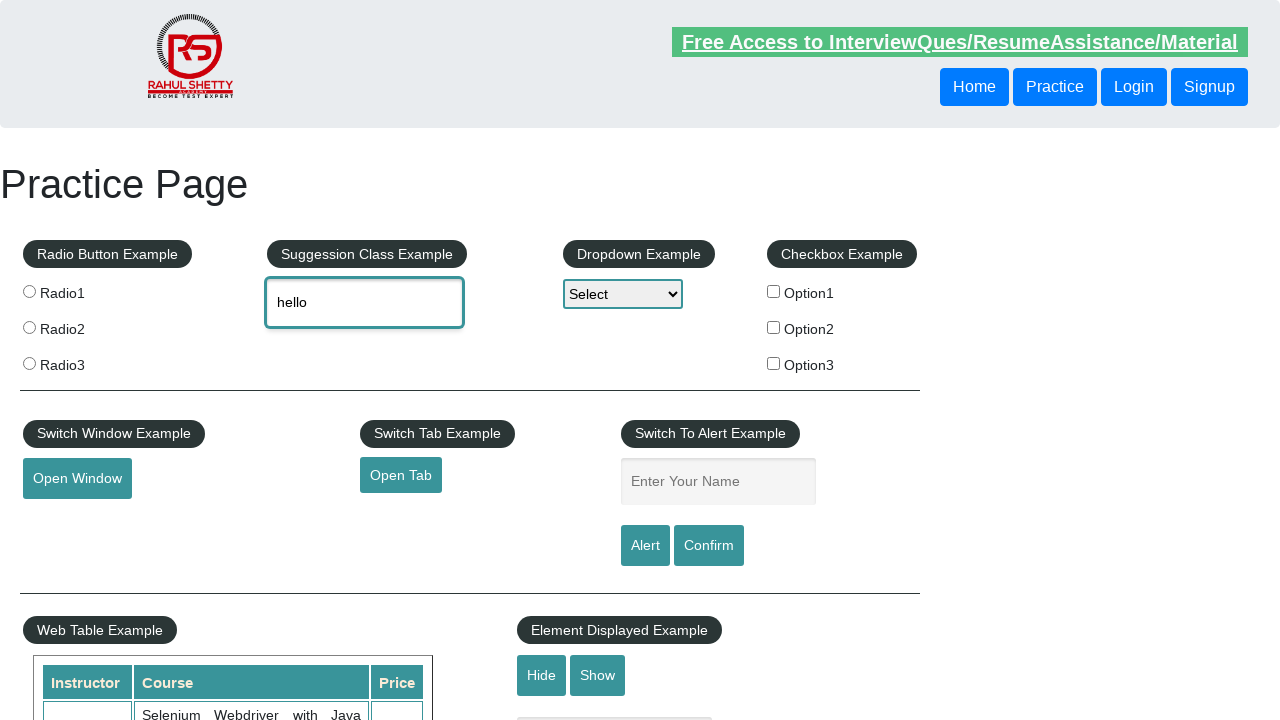

Clicked first checkbox option at (774, 291) on input[name='checkBoxOption1']
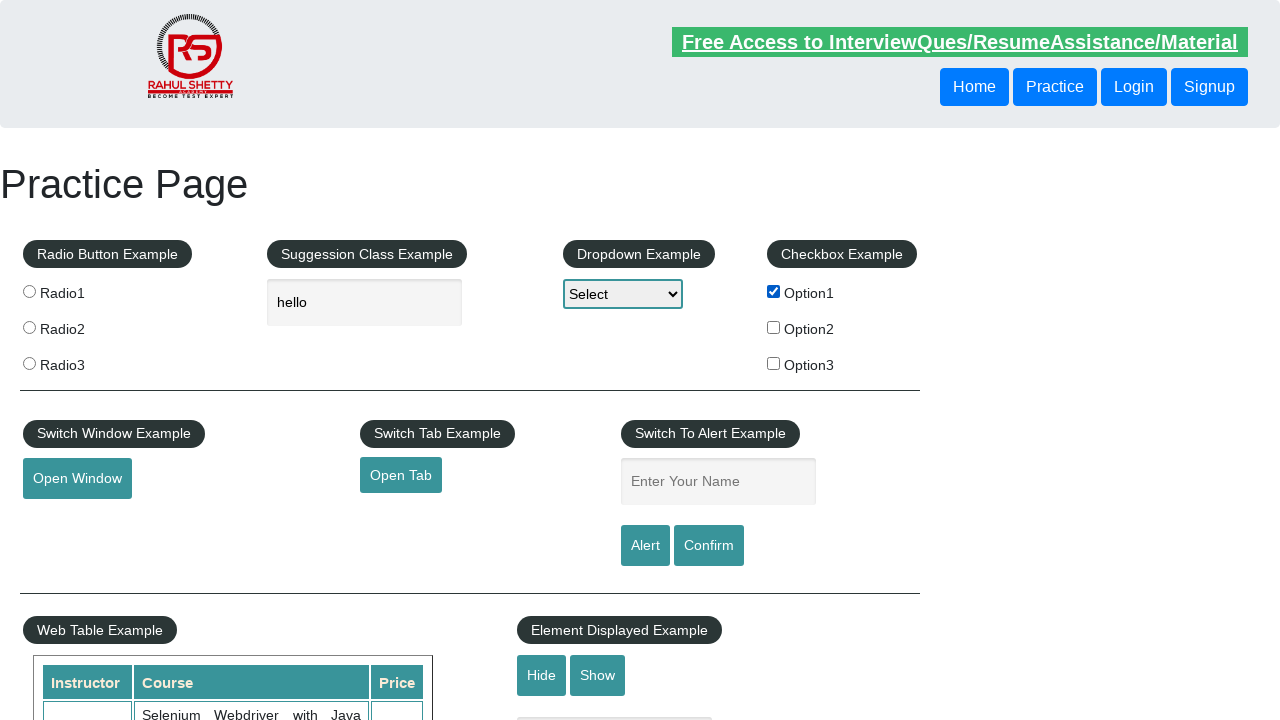

Clicked radio button by class name at (29, 291) on .radioButton
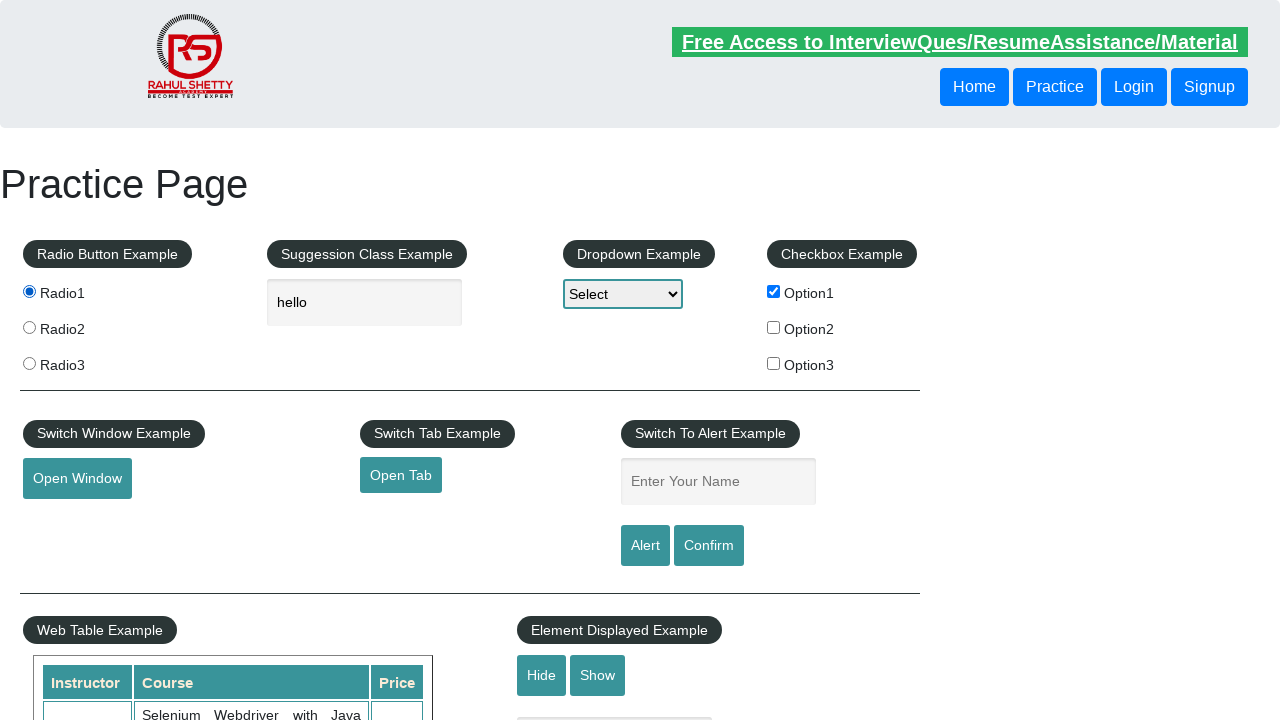

Retrieved and printed h1 title text
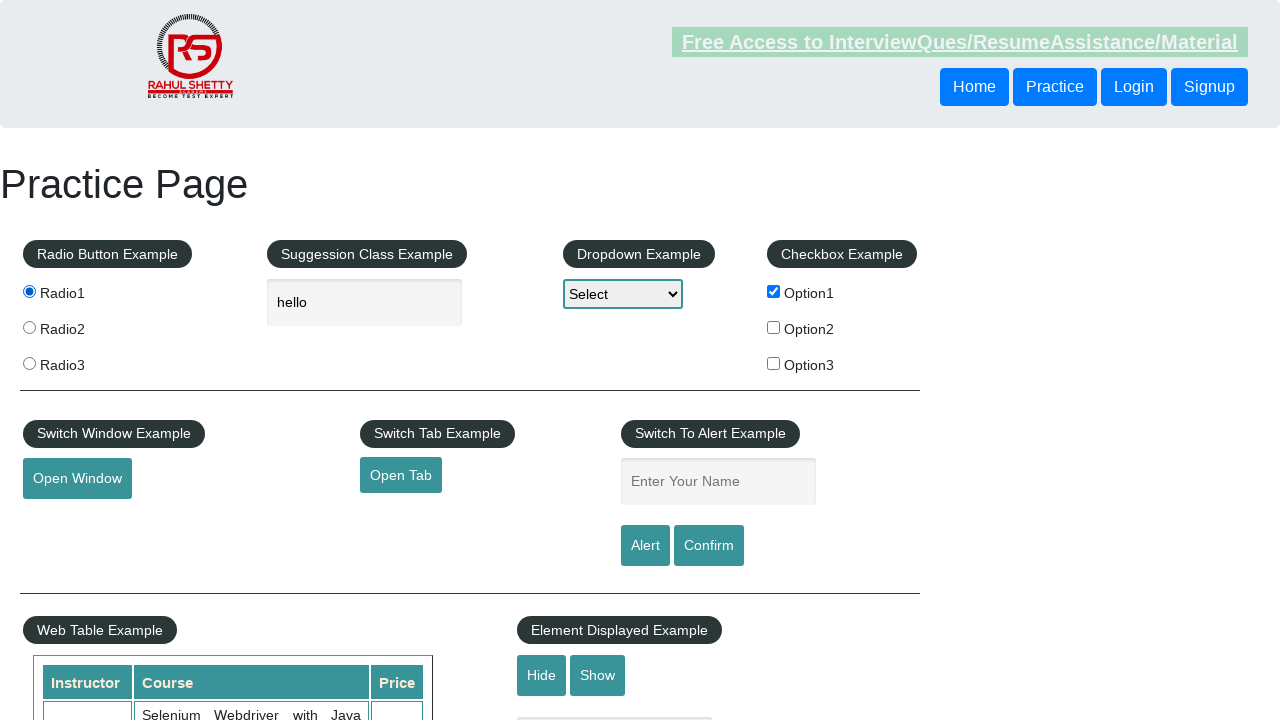

Clicked radio button with value 'radio2' at (29, 327) on input[value='radio2']
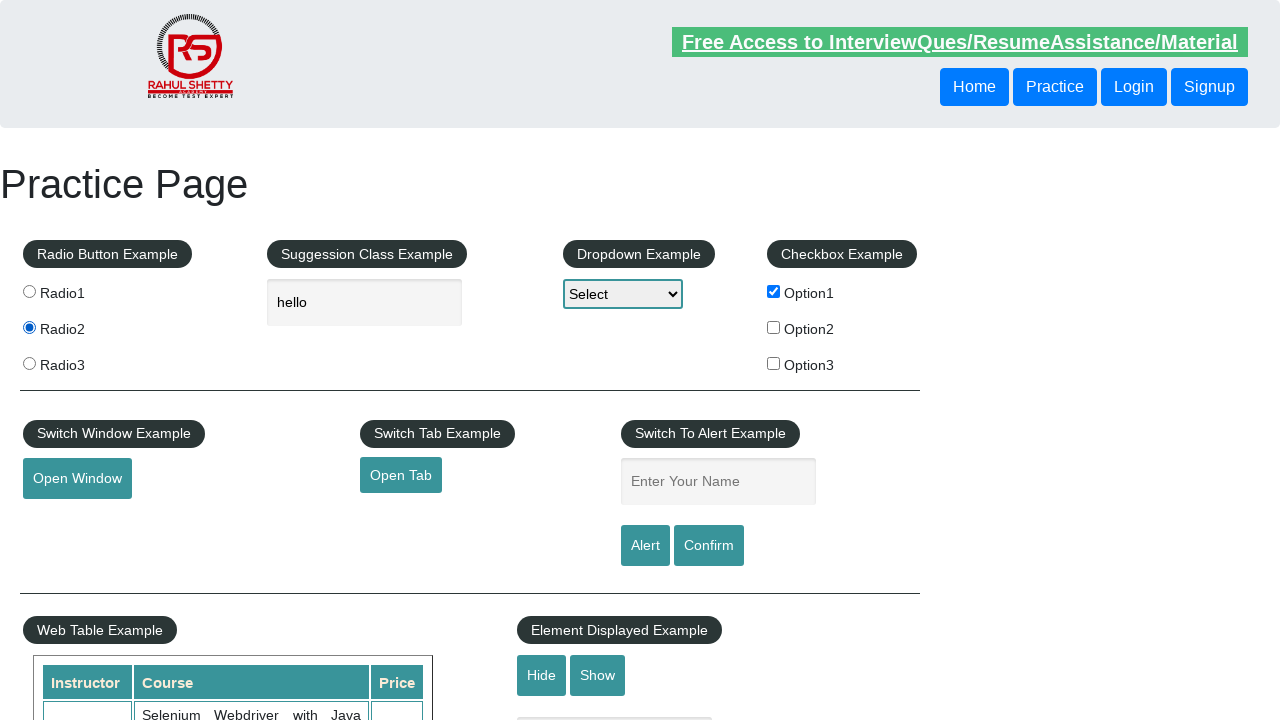

Clicked radio button with value 'radio3' at (29, 363) on input[value='radio3']
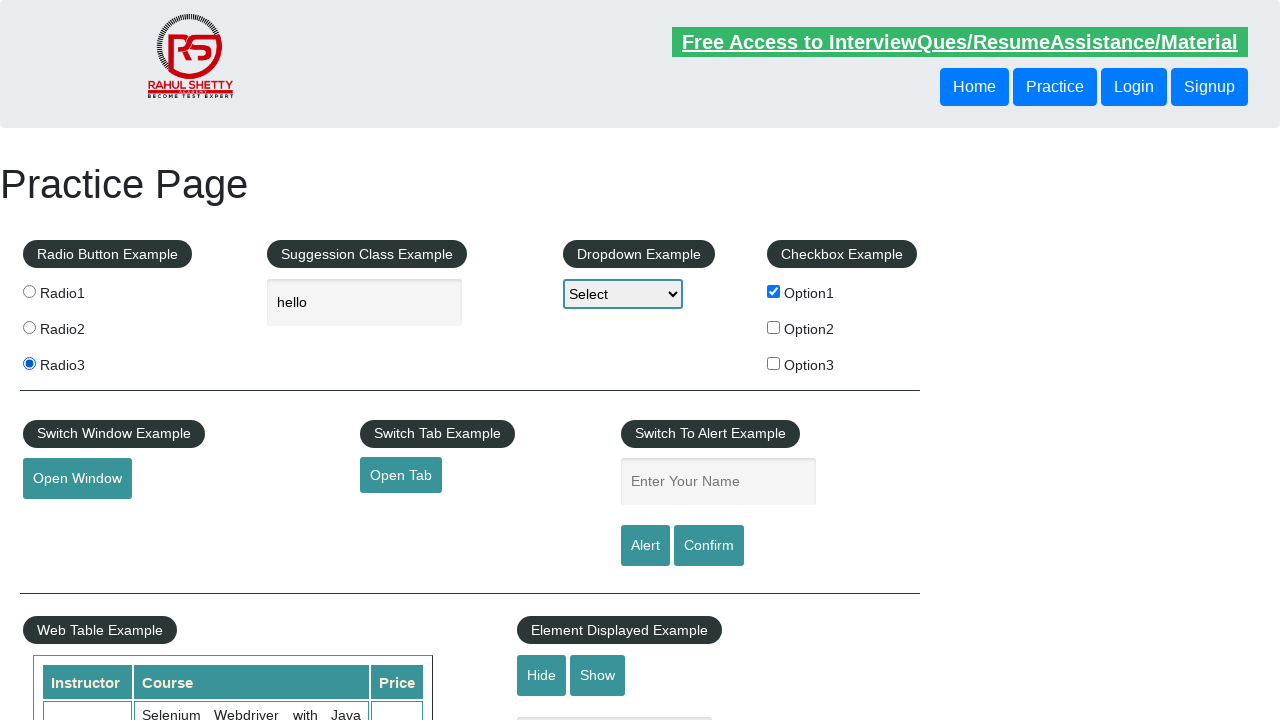

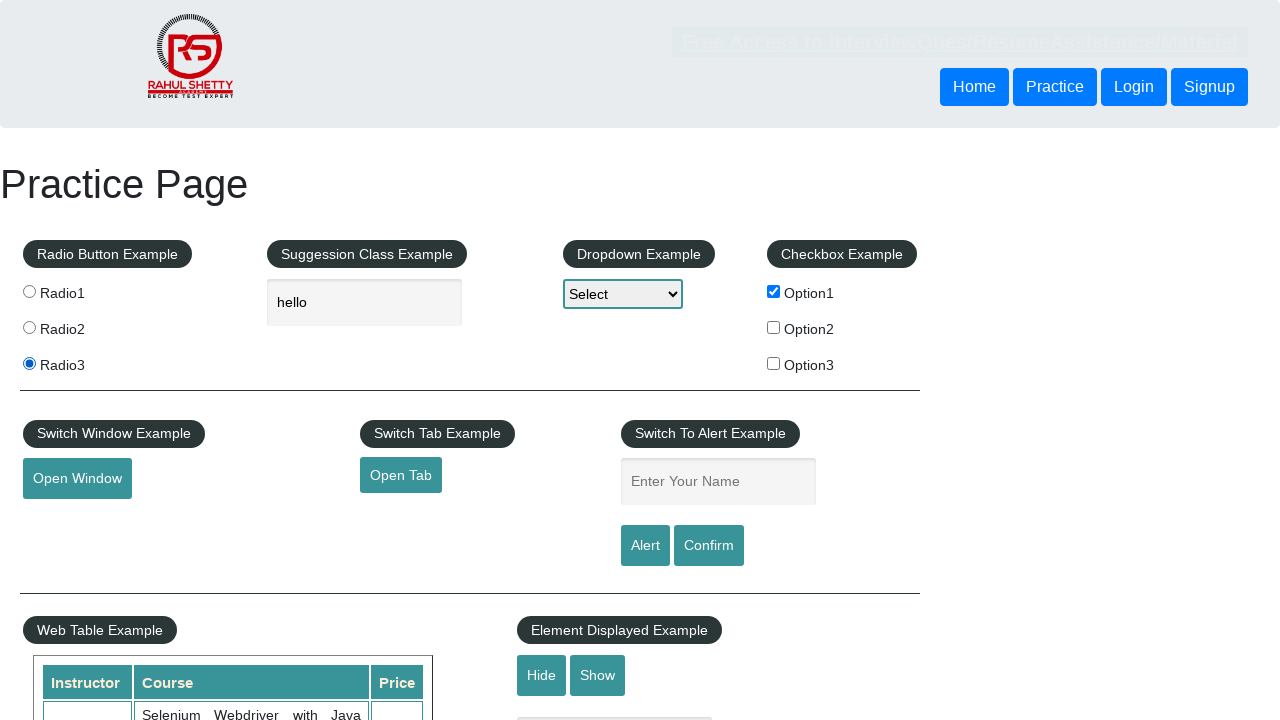